Tests the Dynamic Loading link by clicking it and verifying the page loads with expected content

Starting URL: https://the-internet.herokuapp.com/

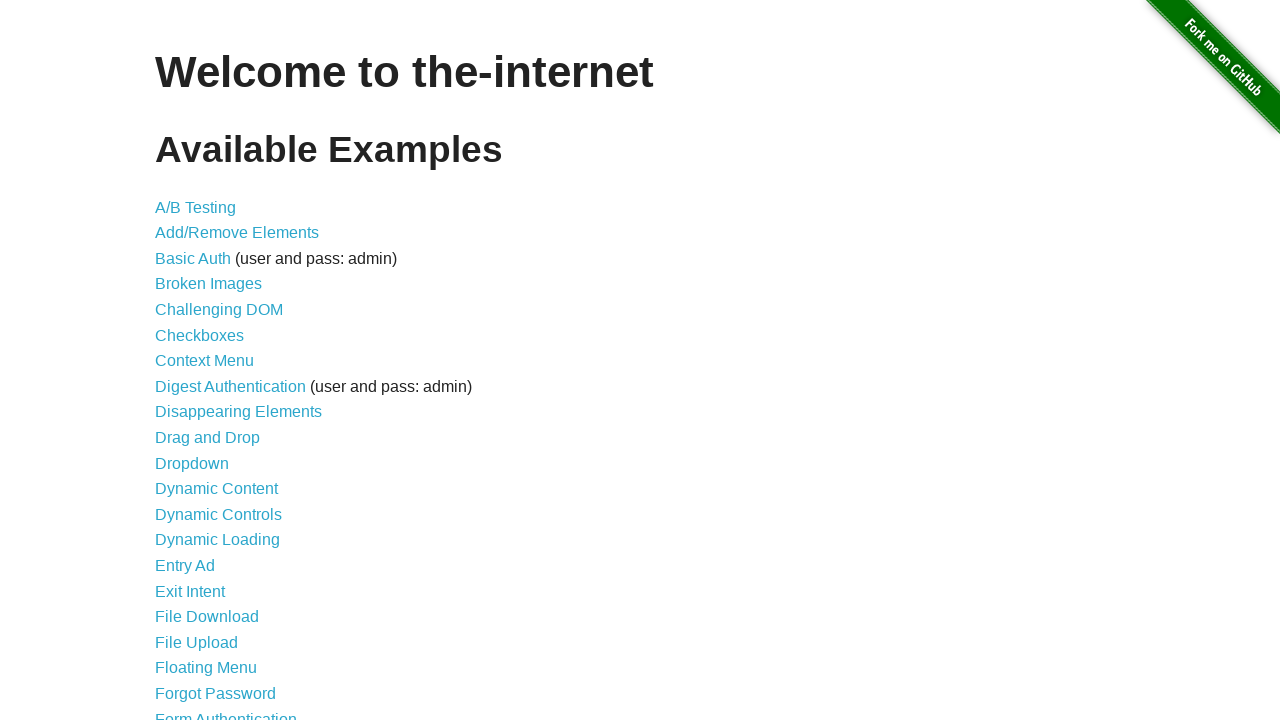

Clicked the Dynamic Loading link at (218, 540) on a >> internal:has-text="Dynamic Loading"i
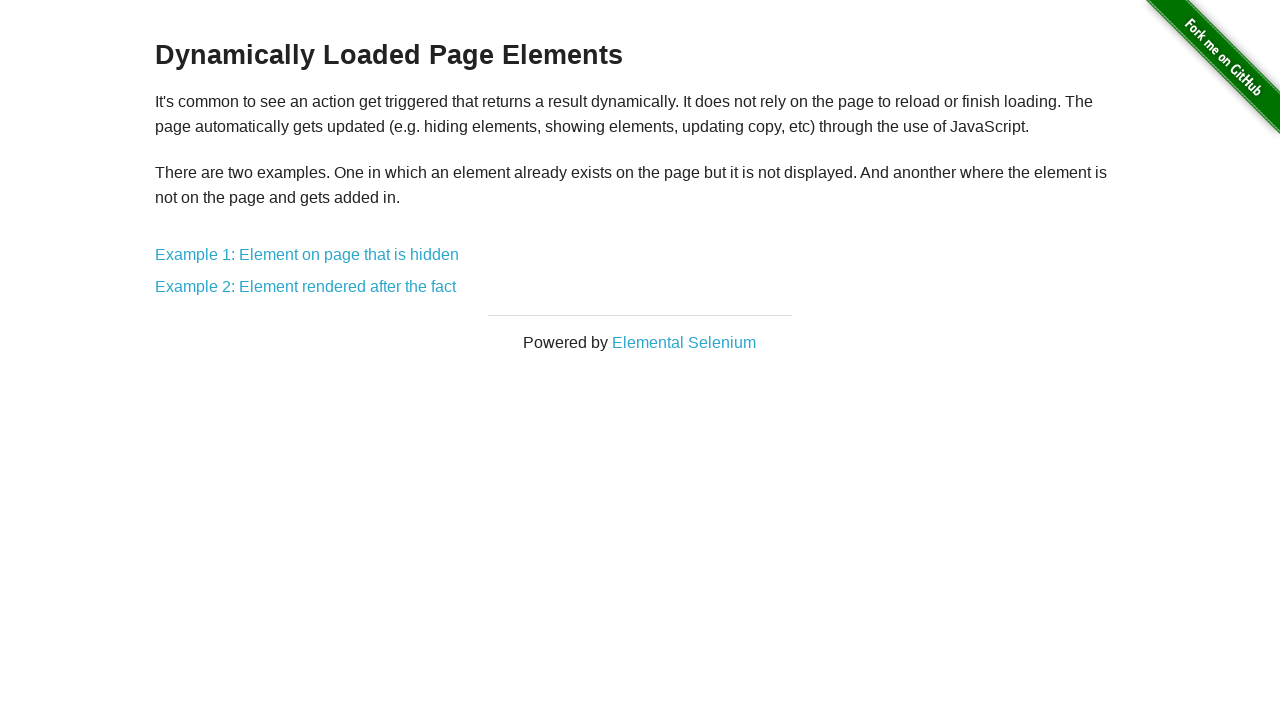

Dynamic Loading page loaded with networkidle state
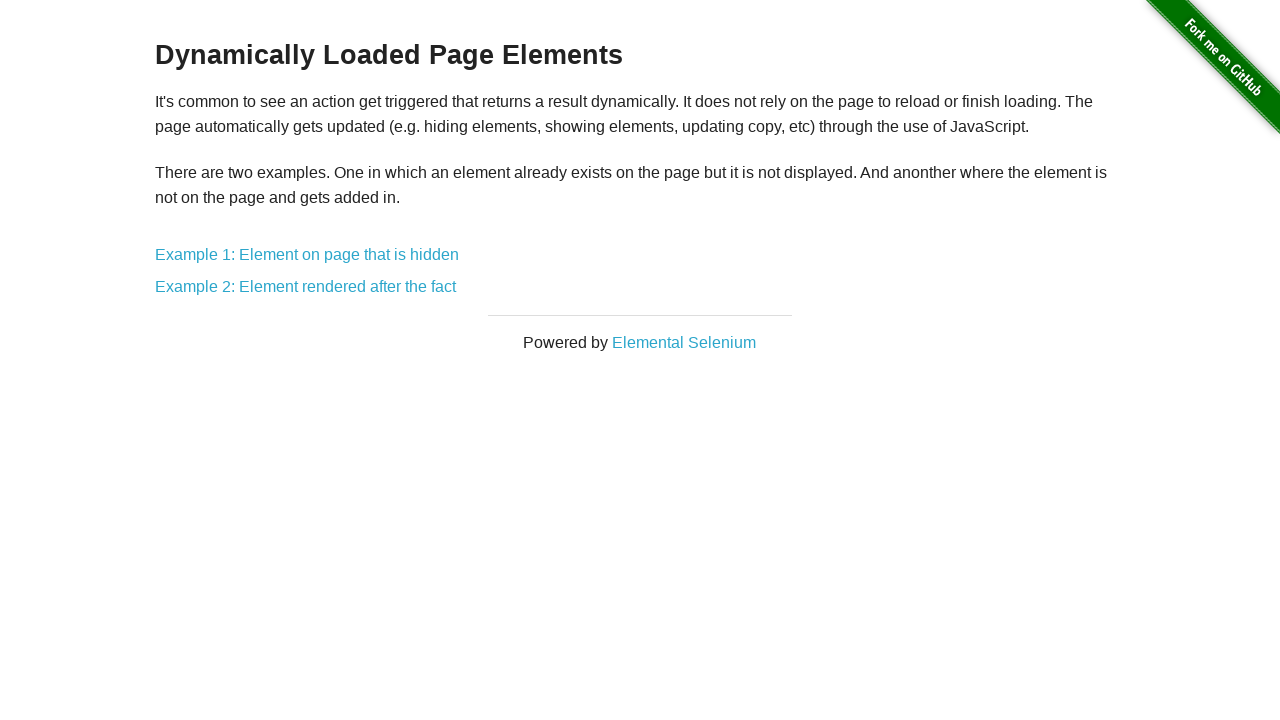

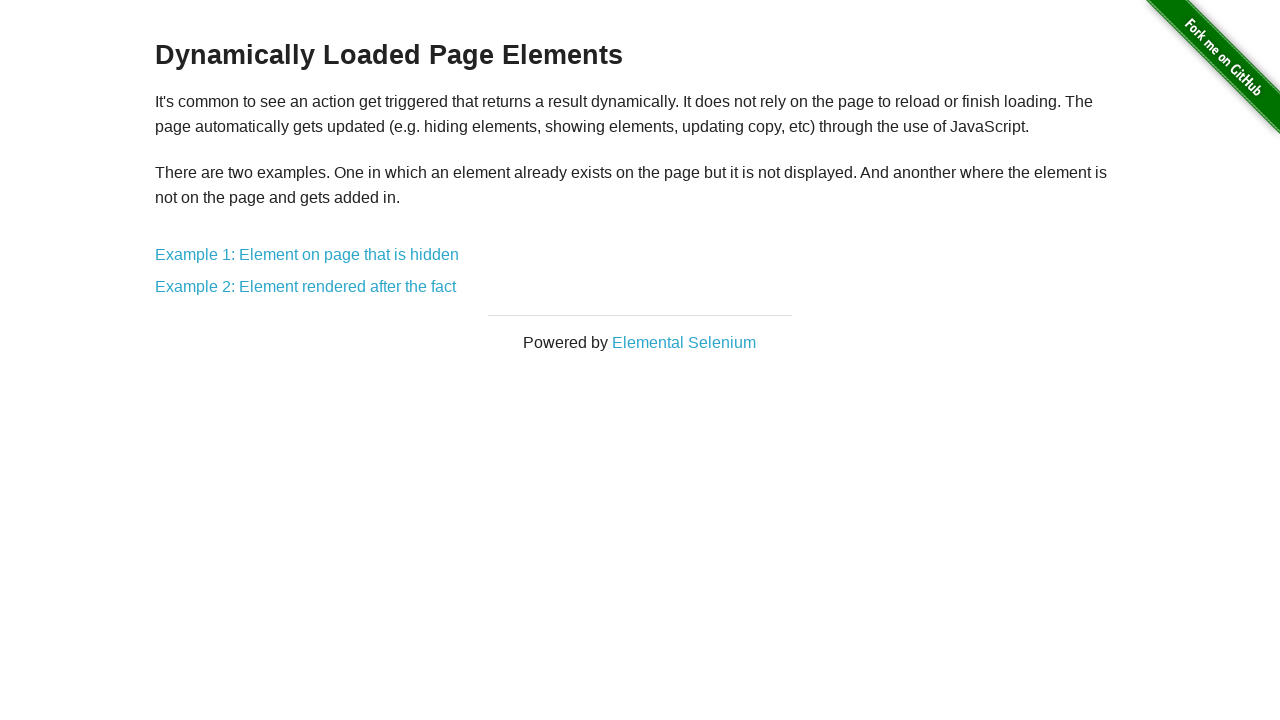